Views a GitHub user's starred repositories by navigating to their profile and clicking the stars tab

Starting URL: https://github.com/octocat

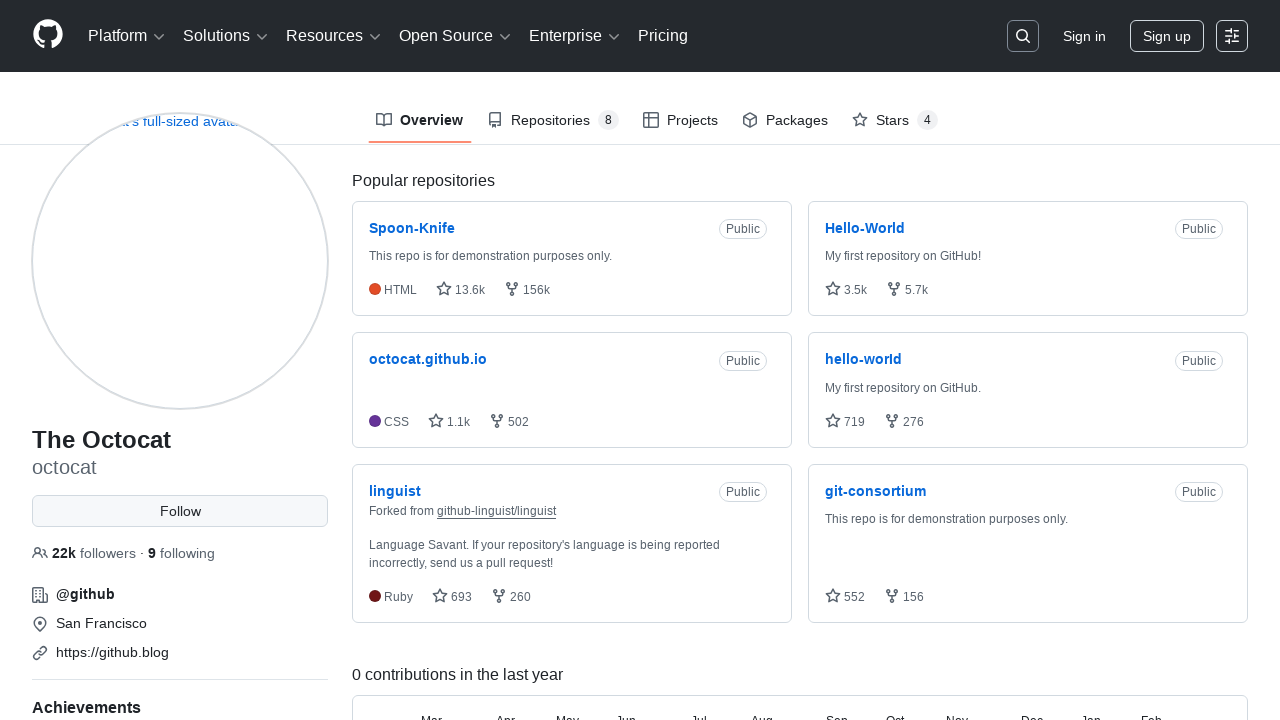

Clicked on the Stars tab to view starred repositories at (895, 120) on a[data-tab-item='stars']
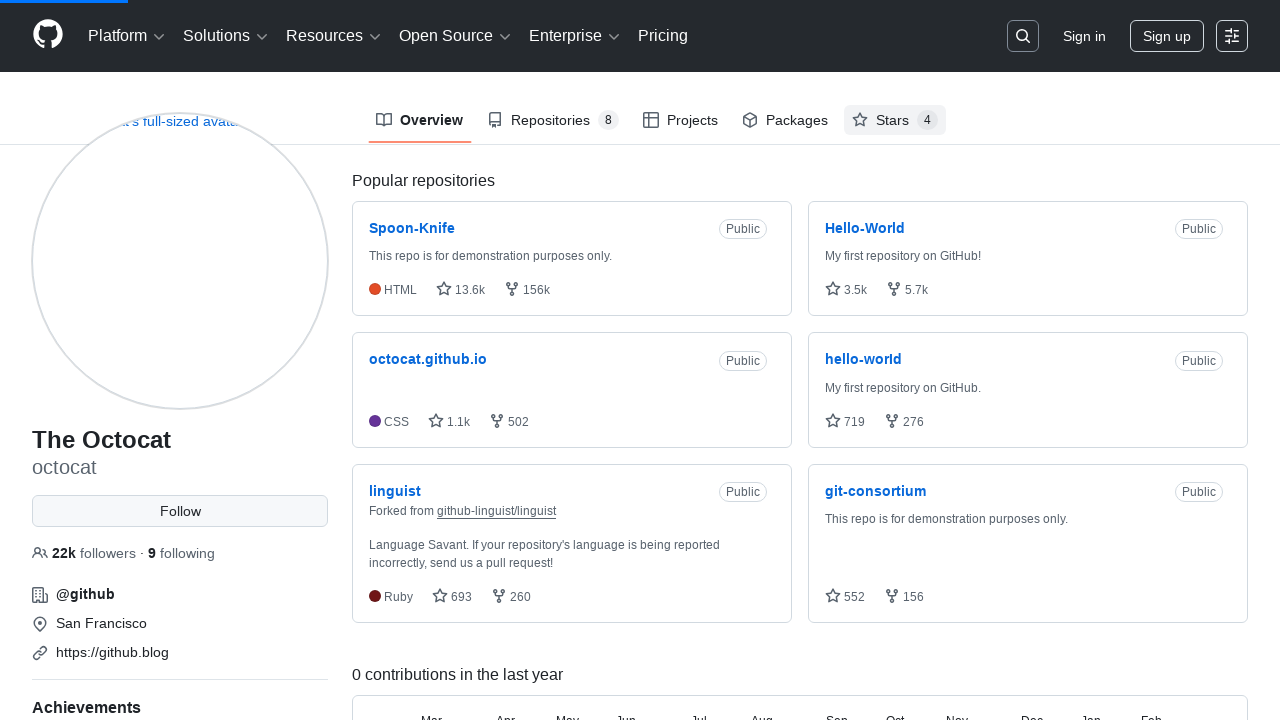

Starred repositories list loaded successfully
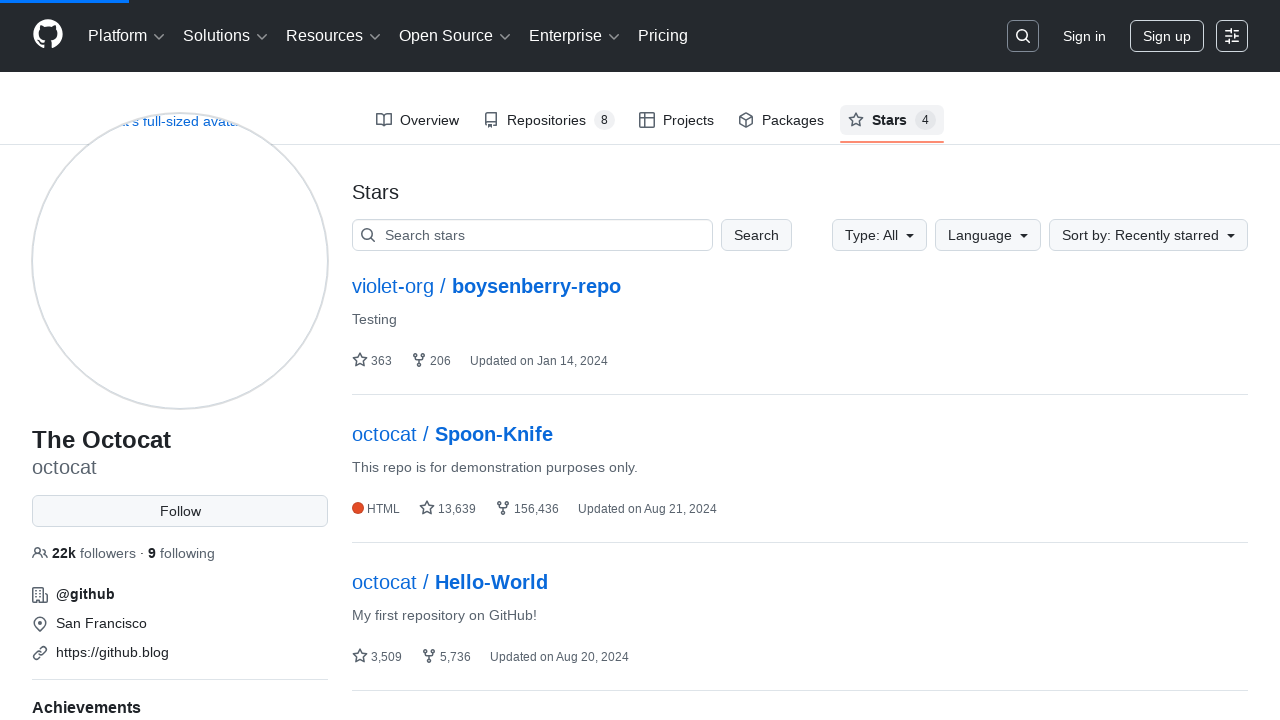

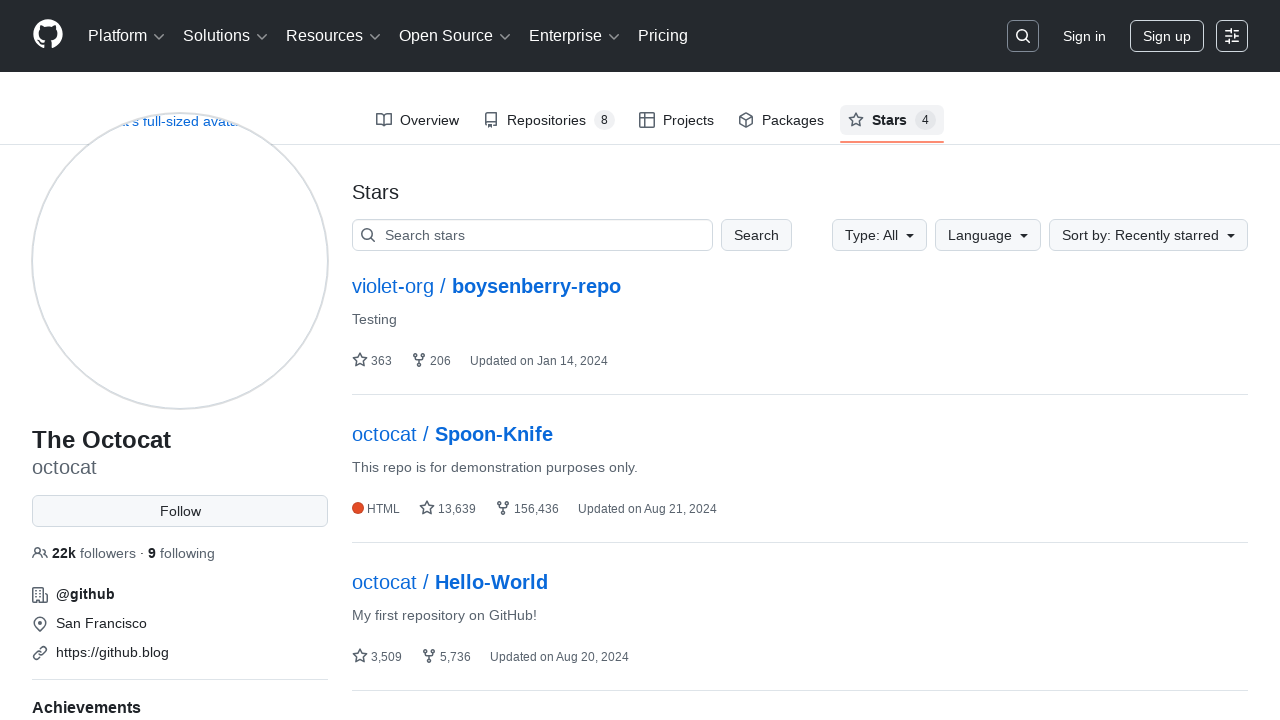